Tests filling out the Army recruitment information request form with personal details including email, name, phone, date of birth, and zip code, then checks the consent checkboxes.

Starting URL: https://www.goarmy.com/info?iom=CKXG-XX_LAP_Exhibit_2897052_C04_NA_ROTC

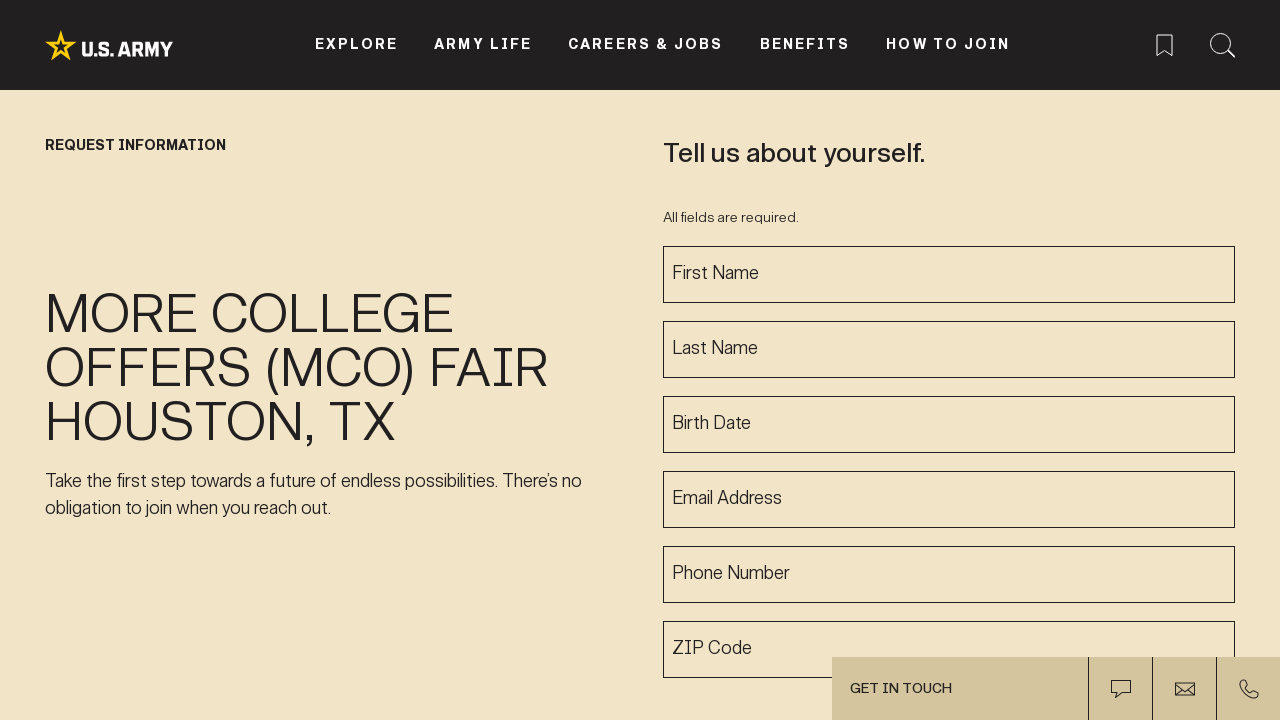

Filled email field with marcus.johnson@example.com on input[id*="email" i]
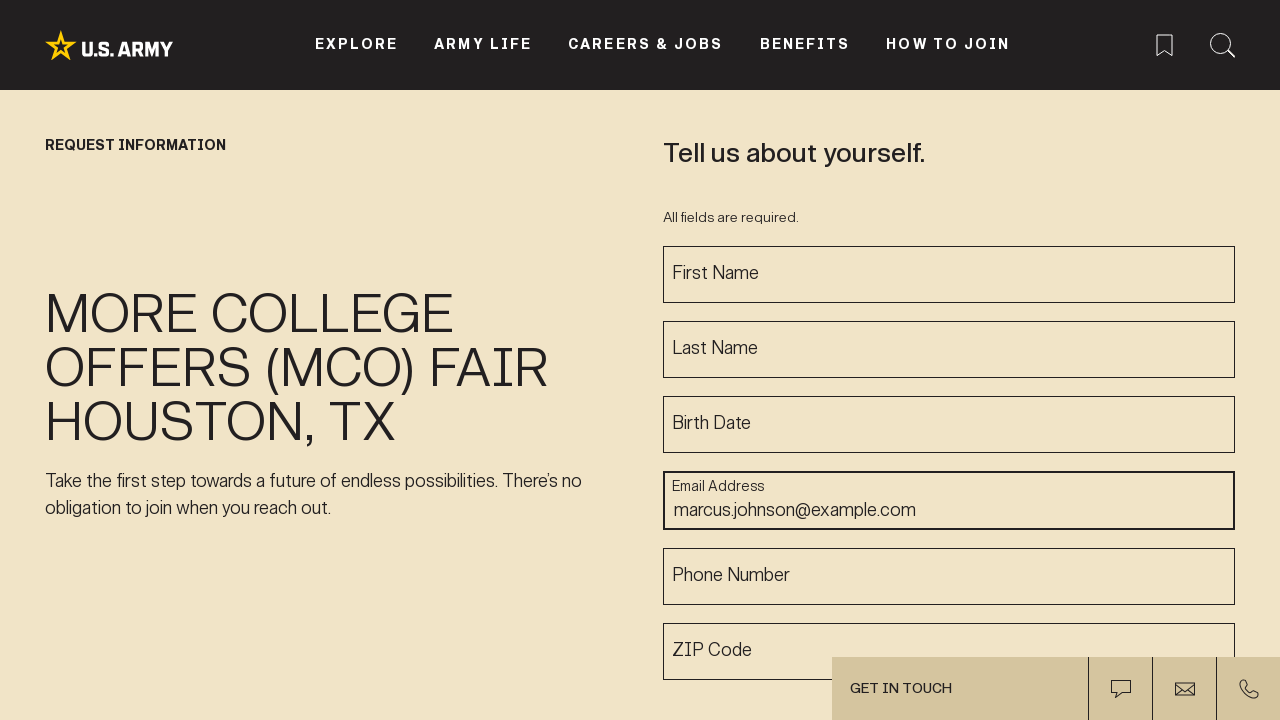

Filled first name field with Marcus on input[id*="first" i]
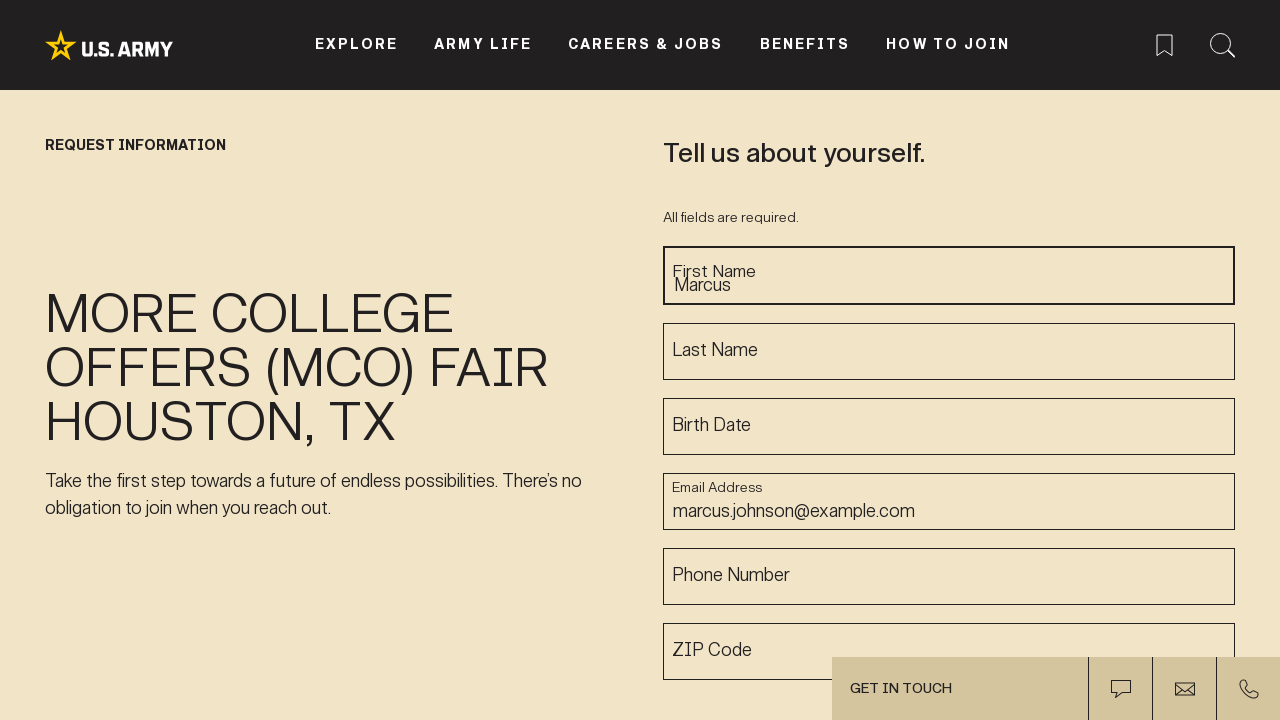

Filled last name field with Johnson on input[id*="last" i]
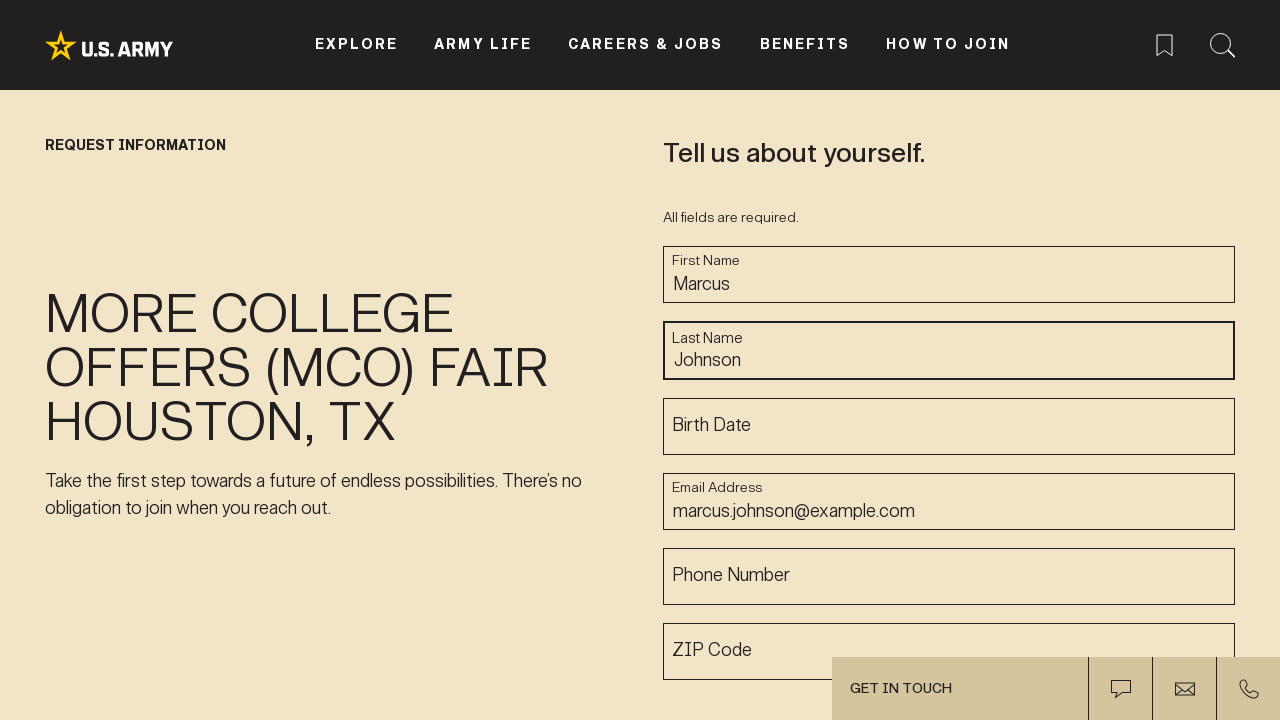

Filled phone number field with 5559876543 on input[id*="phone" i]
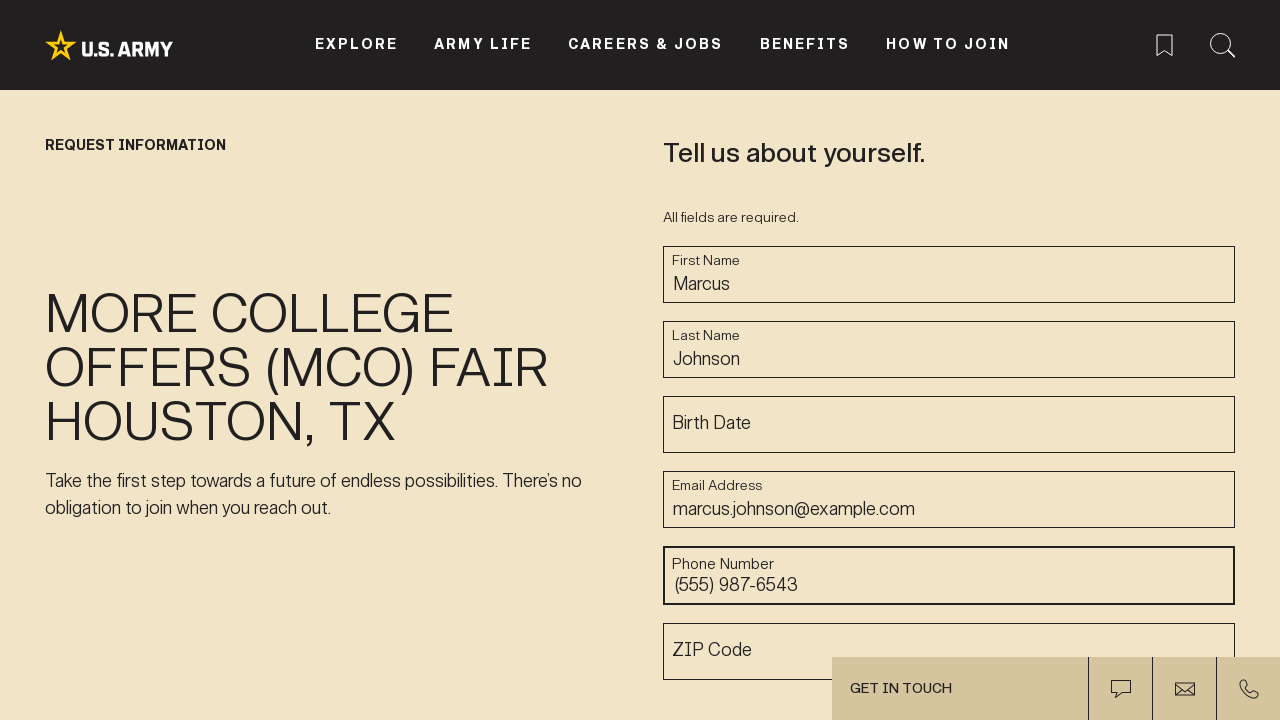

Filled date of birth field with 03/22/1998 on input[id*="dob" i]
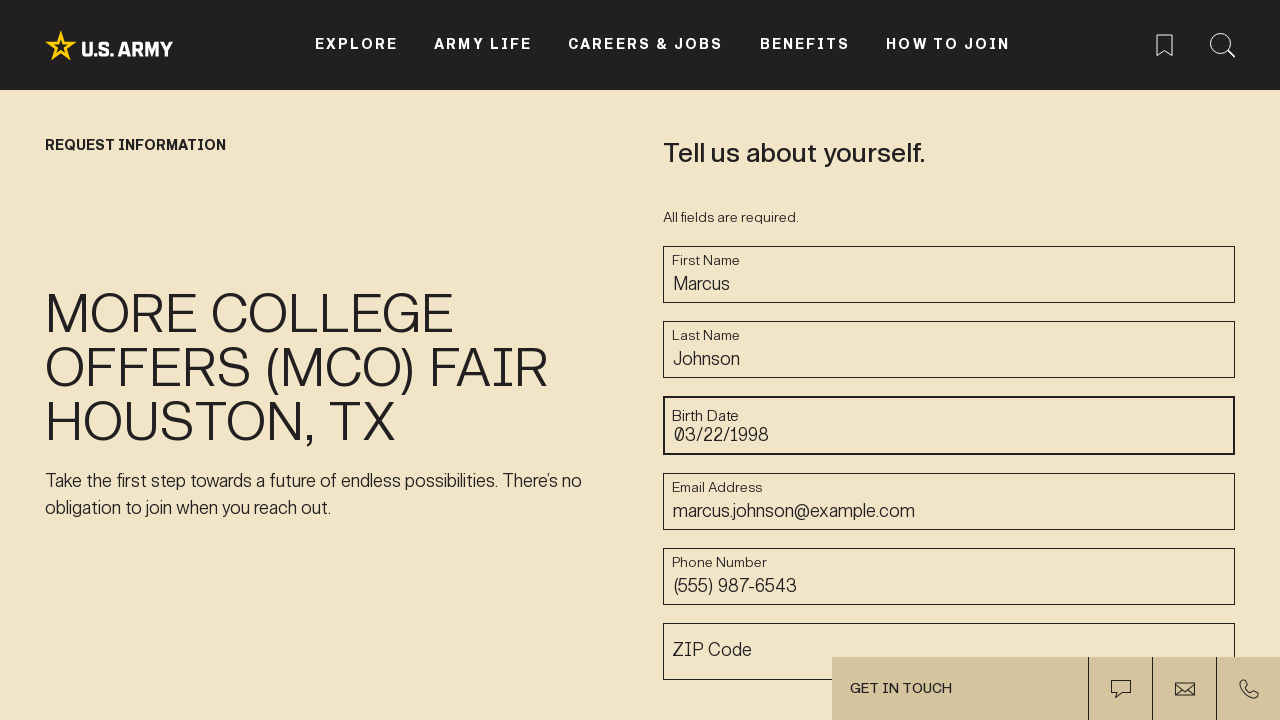

Filled ZIP code field with 90210 on input[id*="zip" i]
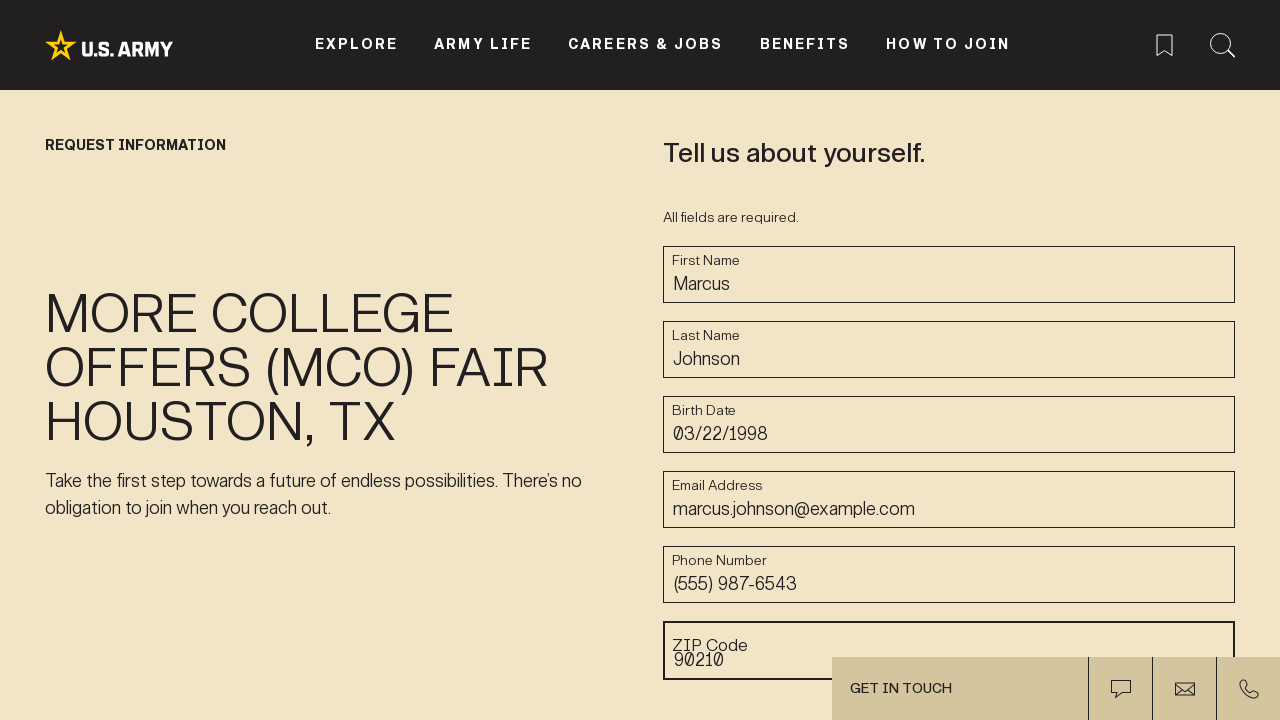

Checked consent checkboxes using JavaScript
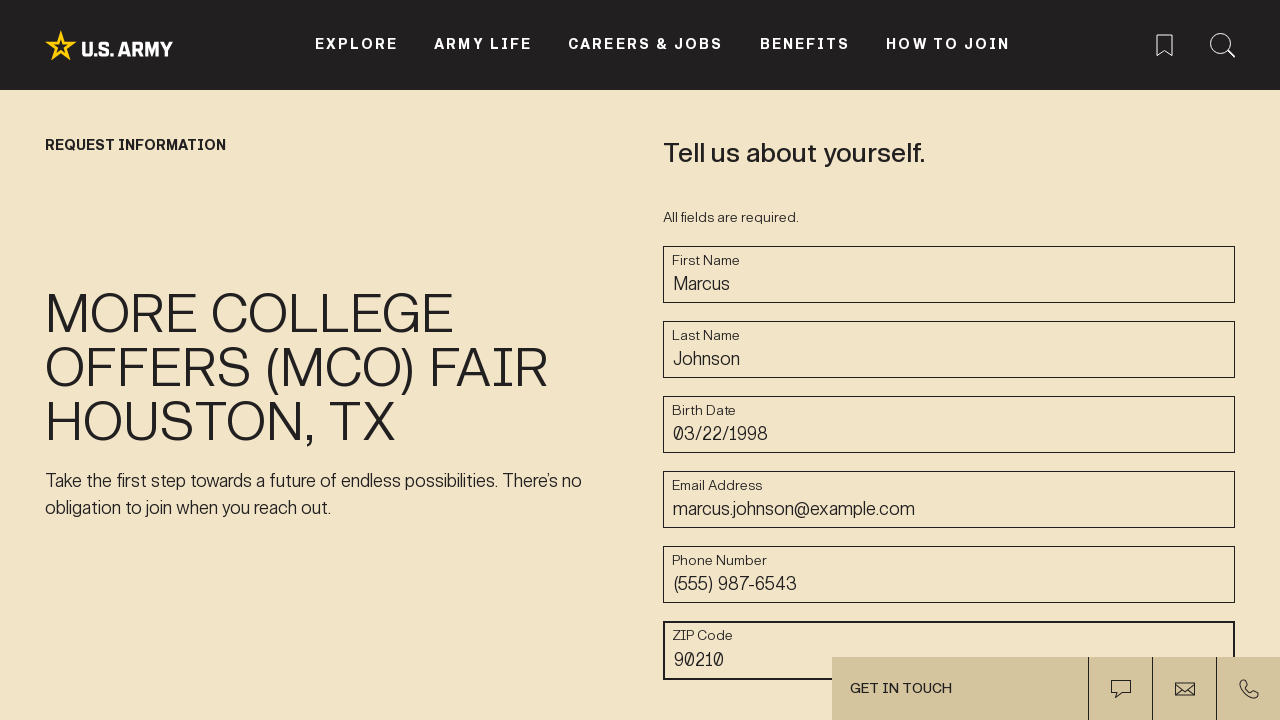

Waited 1 second to confirm form is filled
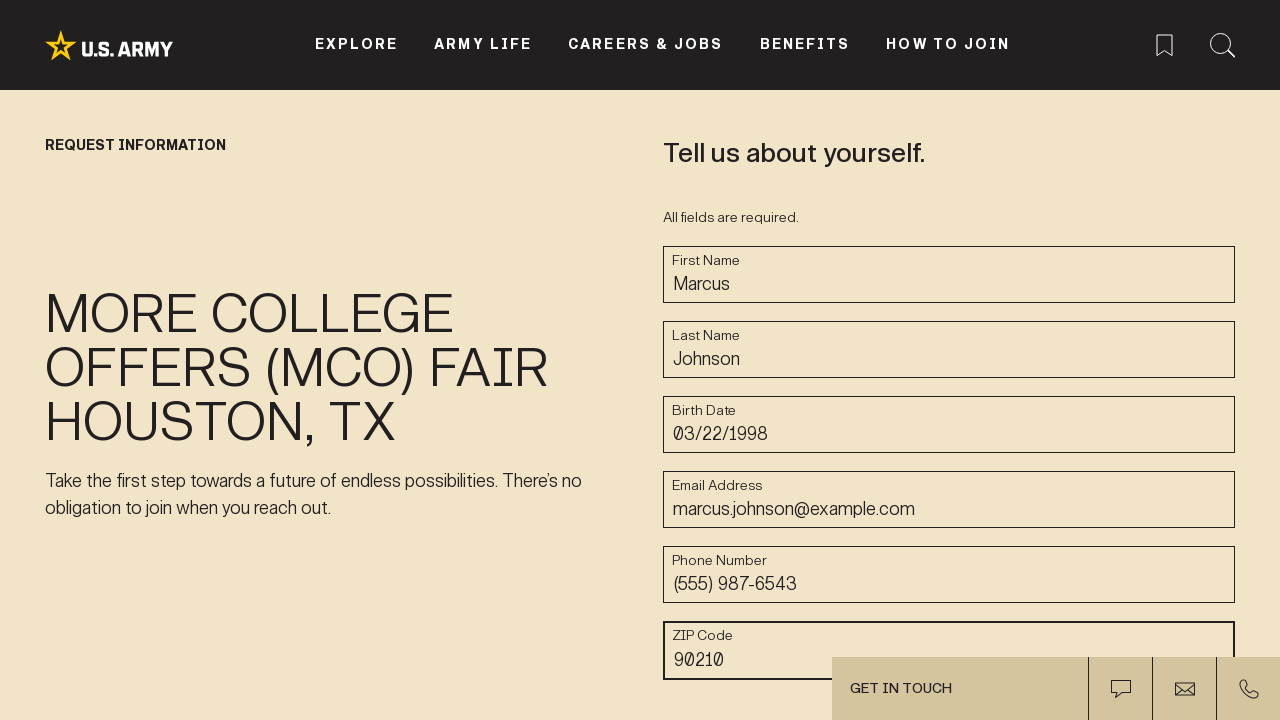

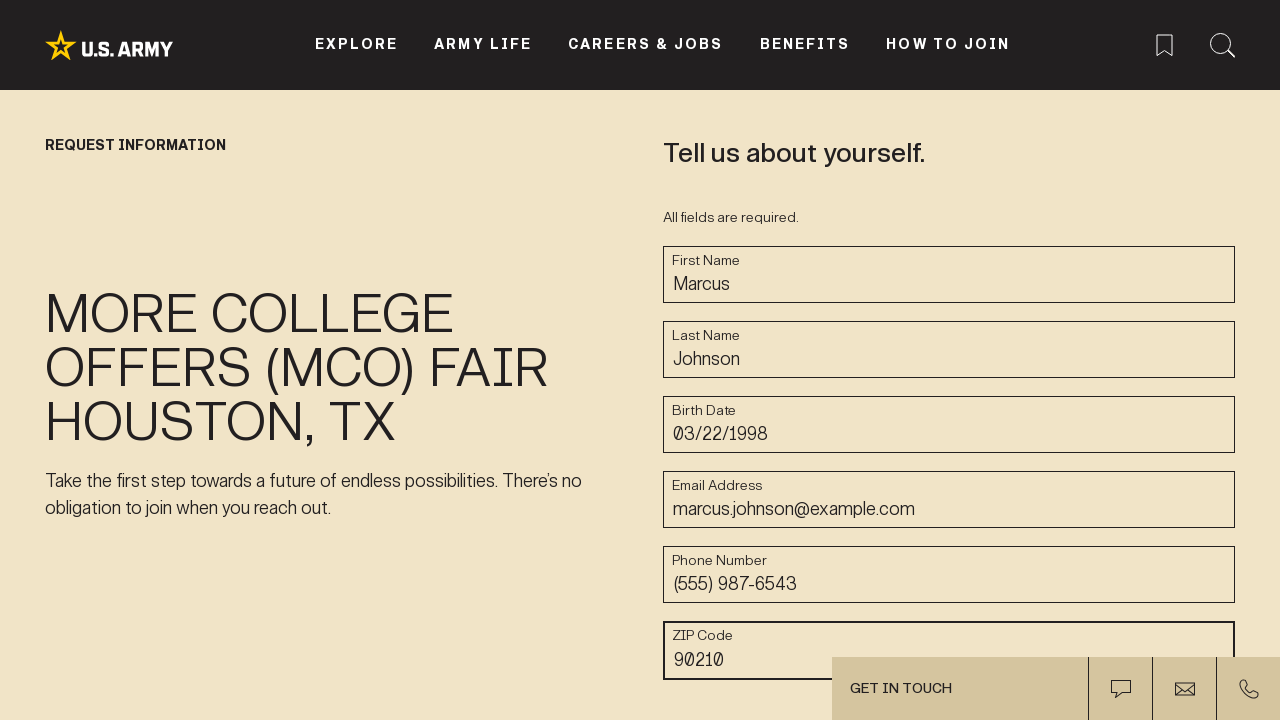